Tests drag and drop functionality by dragging an element into a droppable target area and verifying the text changes to indicate success.

Starting URL: https://jqueryui.com/droppable/

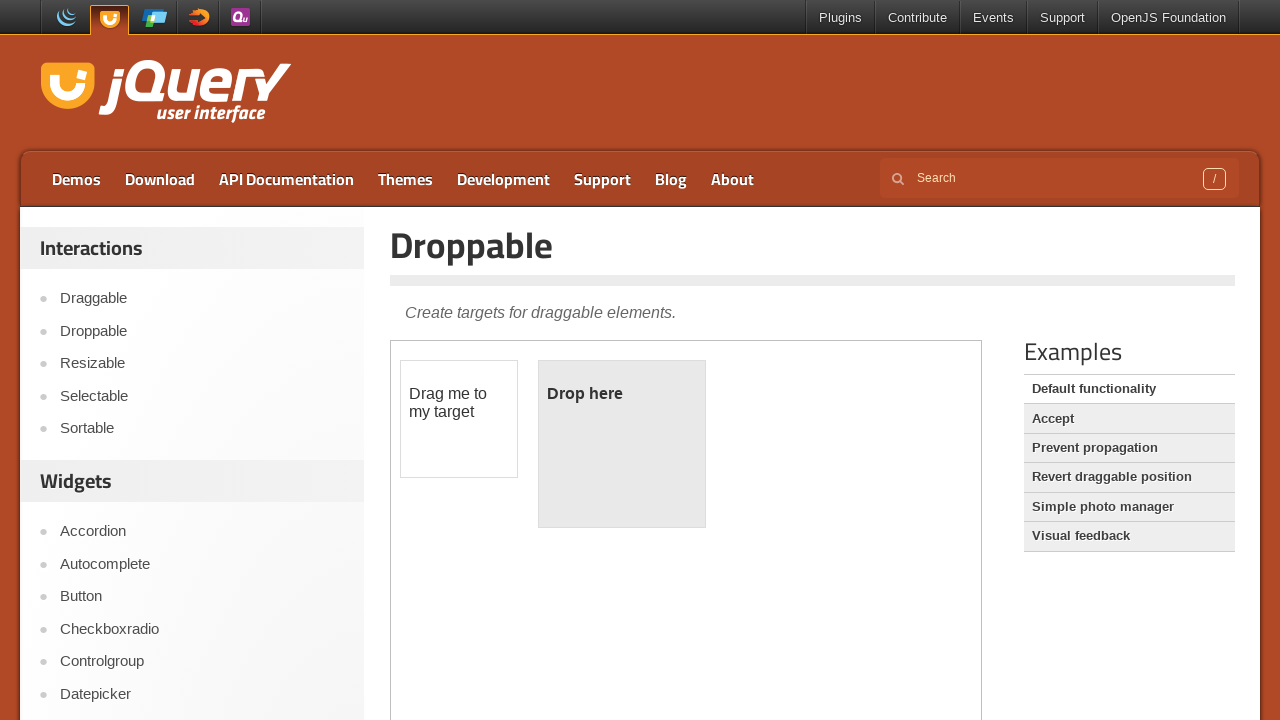

Waited for content to load
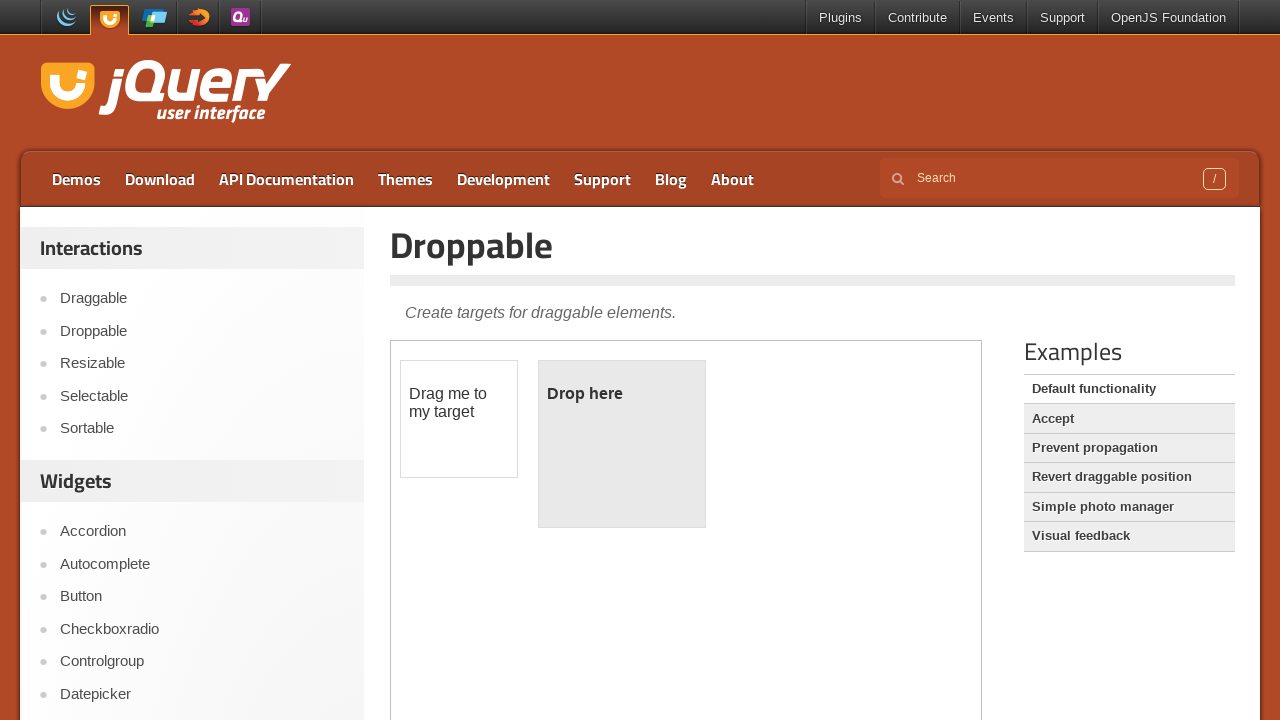

Located demo iframe
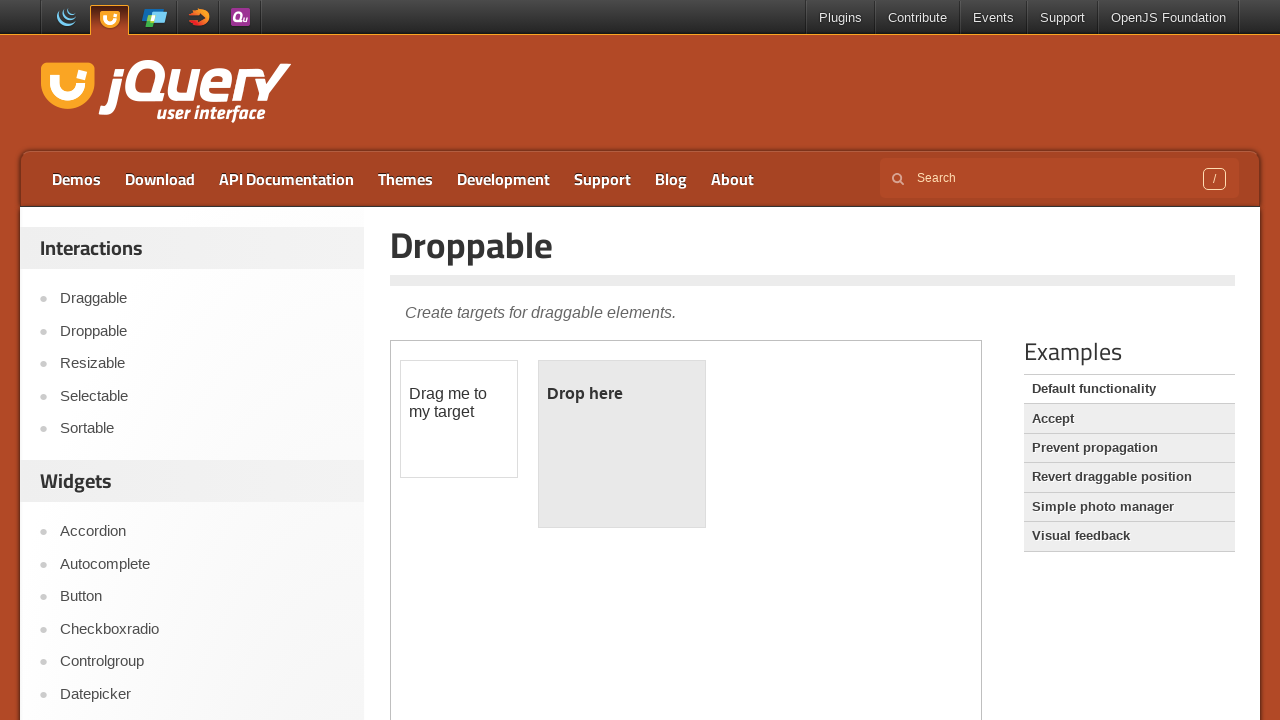

Located draggable element
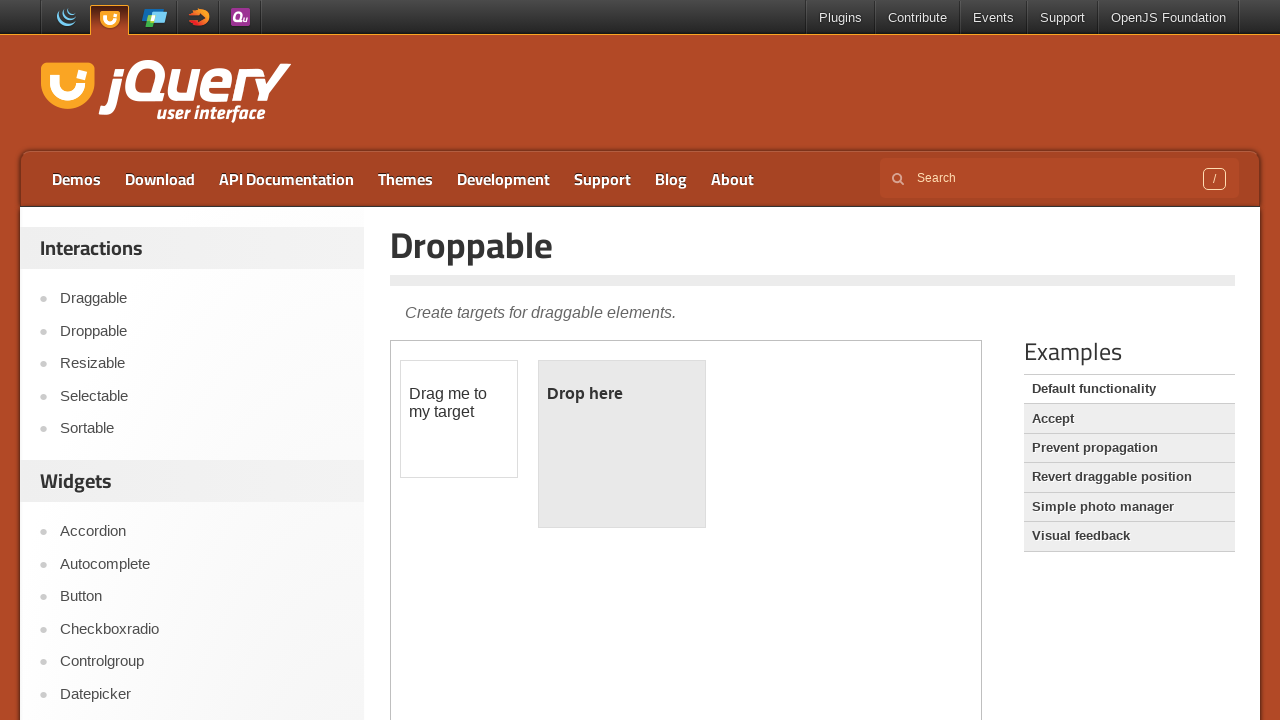

Located droppable target element
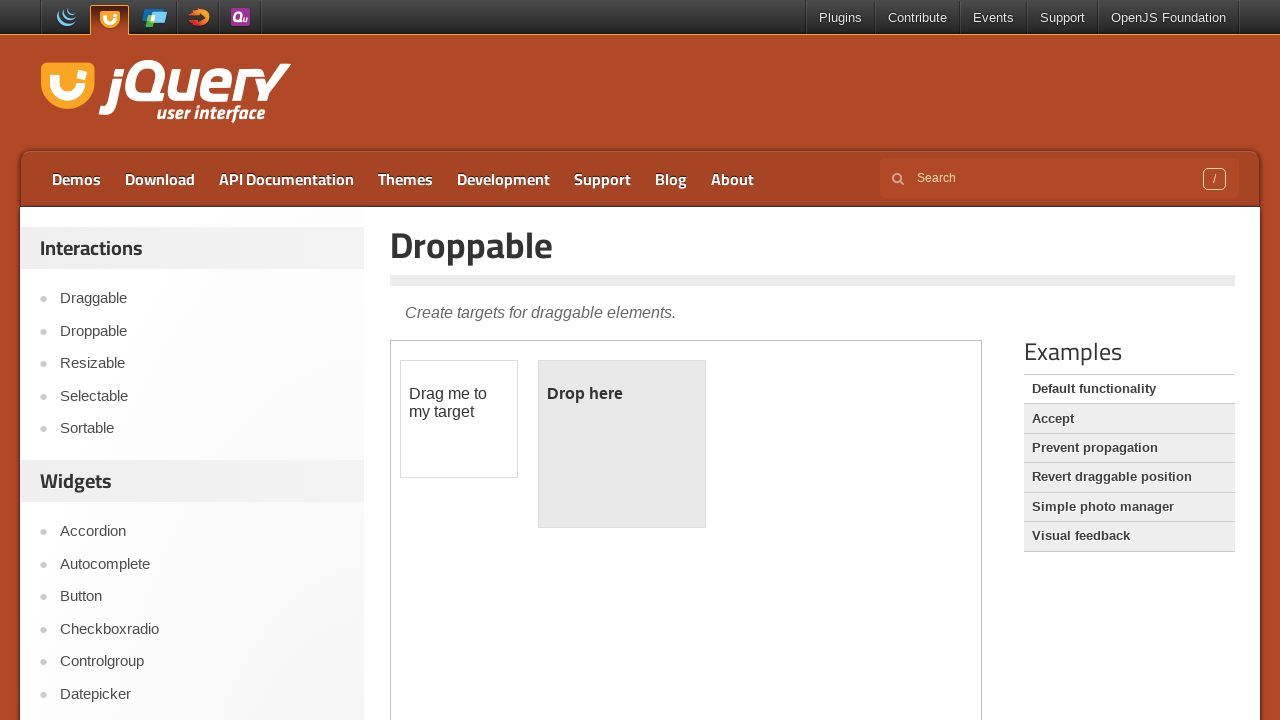

Retrieved text before drag and drop: '
	Drop here
'
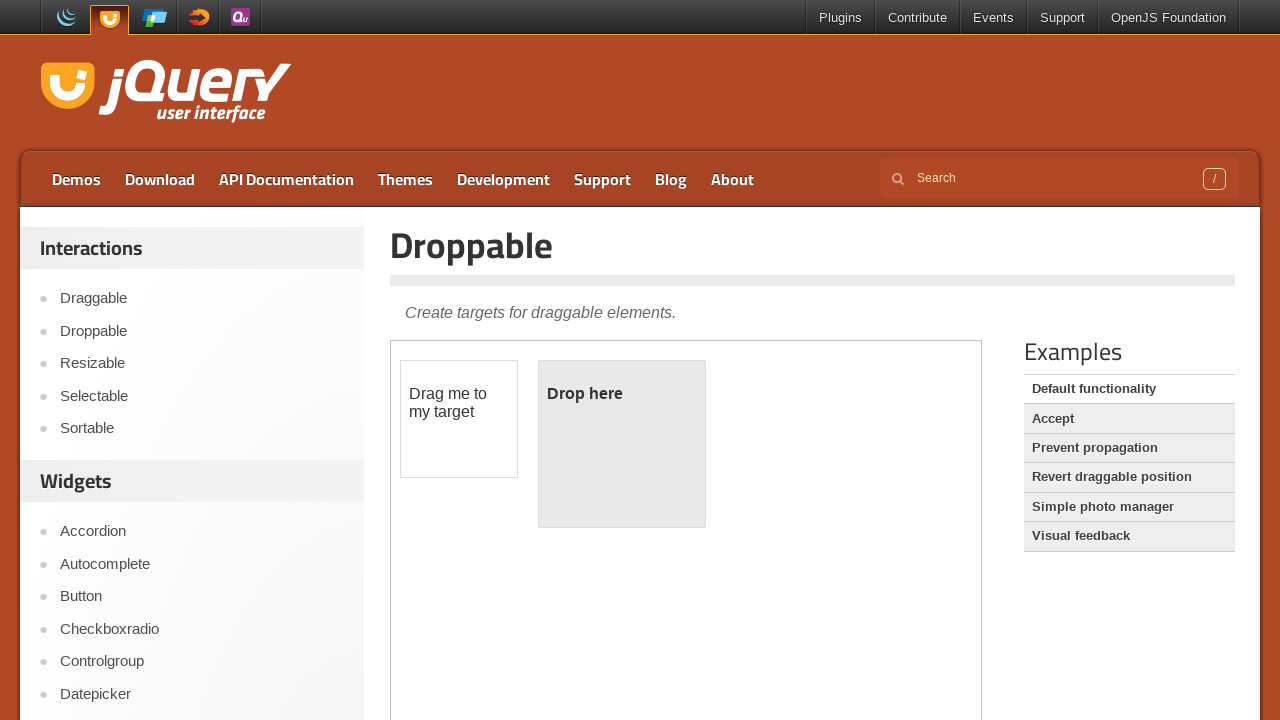

Dragged draggable element to droppable target at (622, 444)
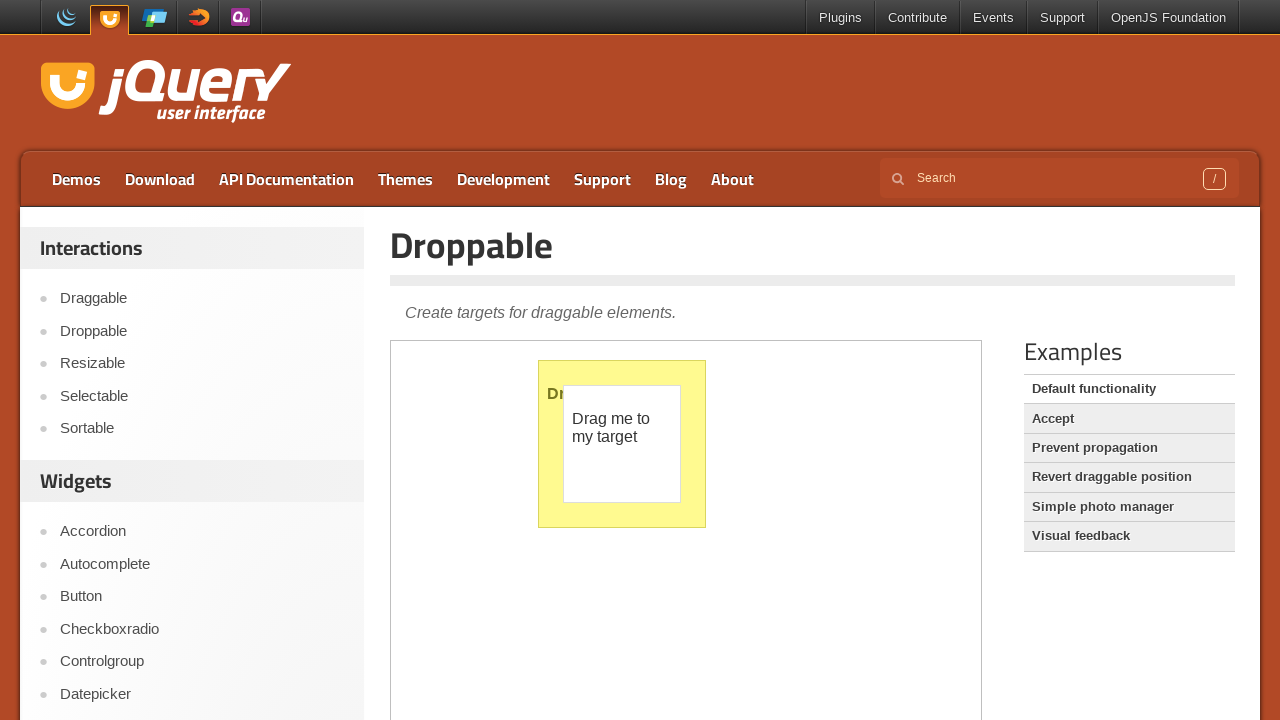

Retrieved text after drag and drop: '
	Dropped!
'
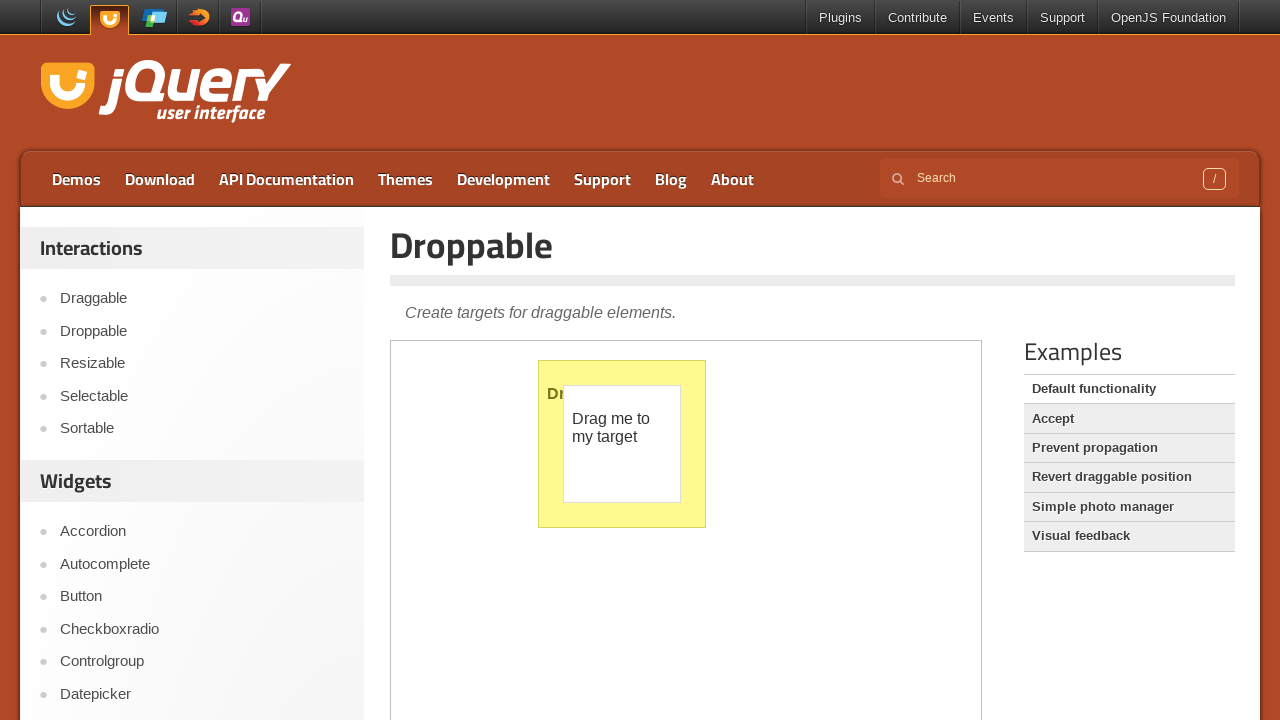

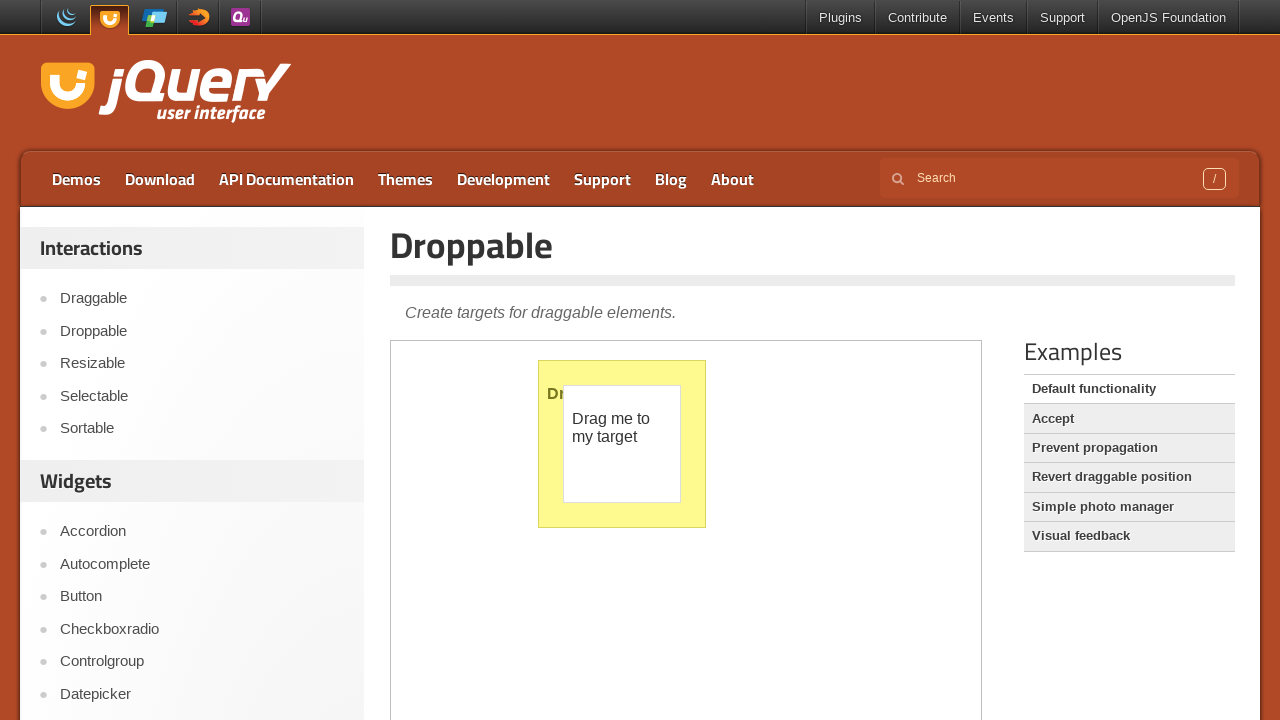